Tests that clicking Clear completed removes completed items from the list

Starting URL: https://demo.playwright.dev/todomvc

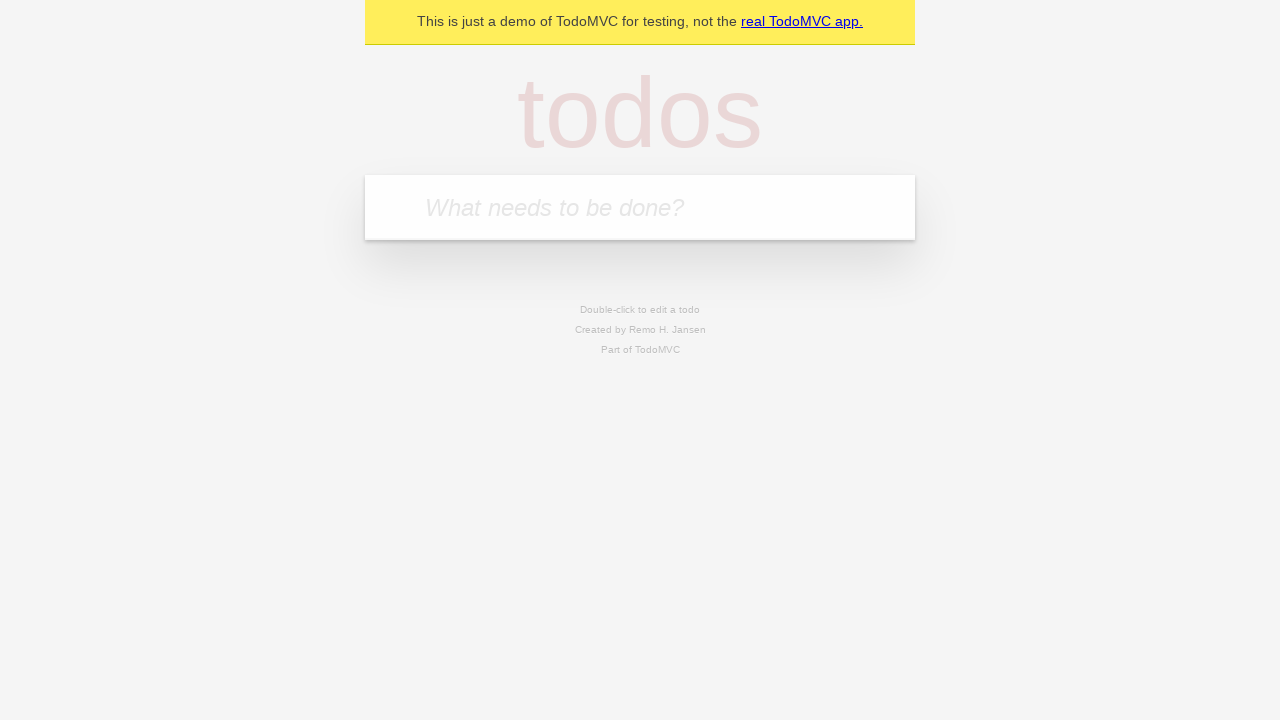

Filled input field with 'buy some cheese' on internal:attr=[placeholder="What needs to be done?"i]
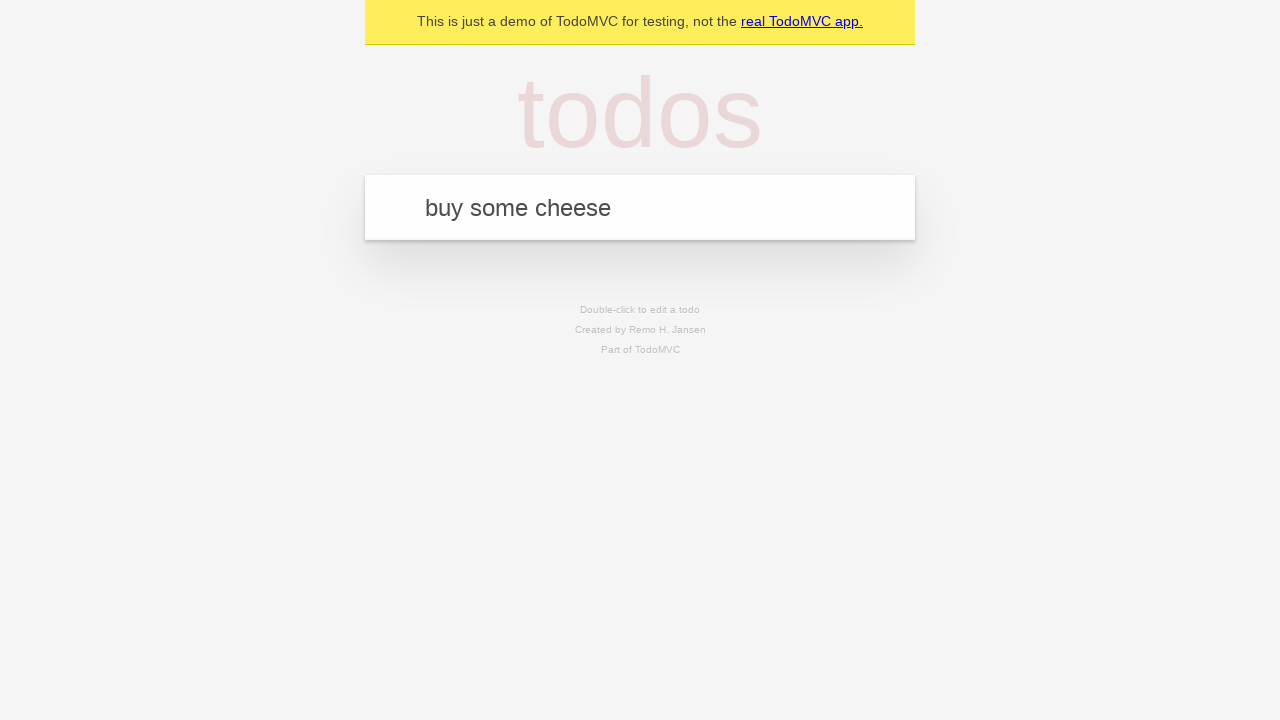

Pressed Enter to add first todo item on internal:attr=[placeholder="What needs to be done?"i]
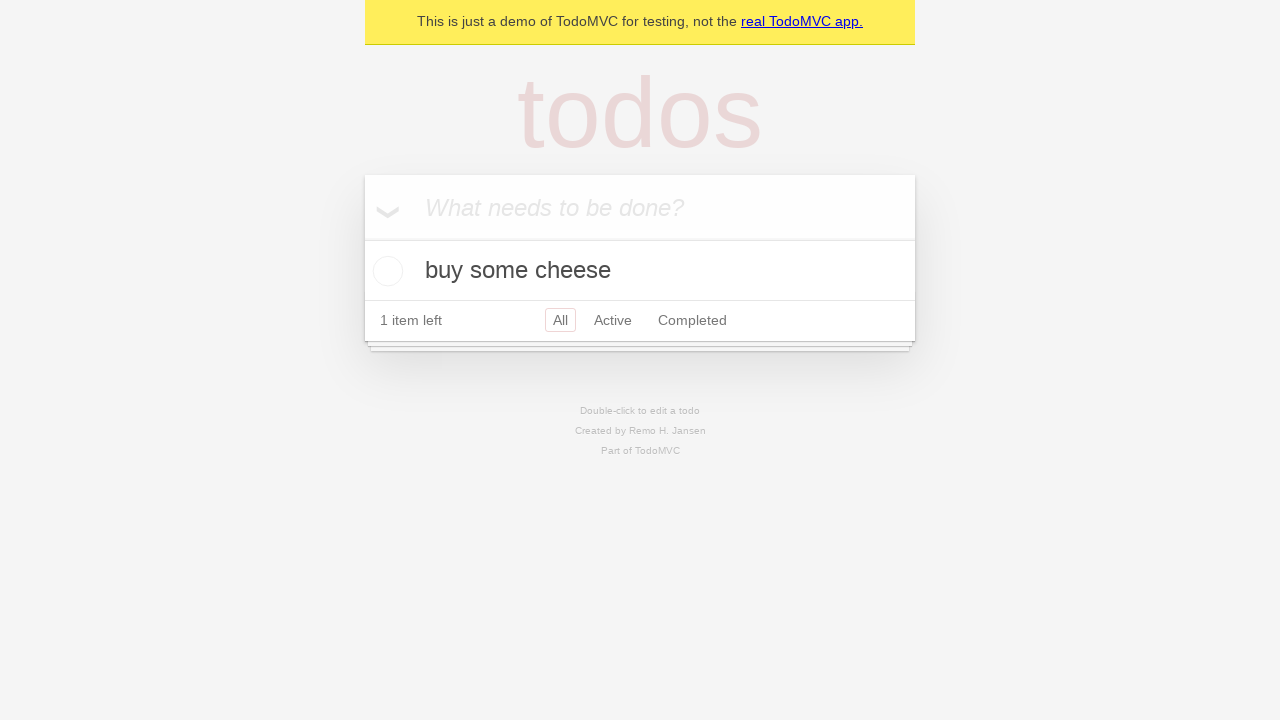

Filled input field with 'feed the cat' on internal:attr=[placeholder="What needs to be done?"i]
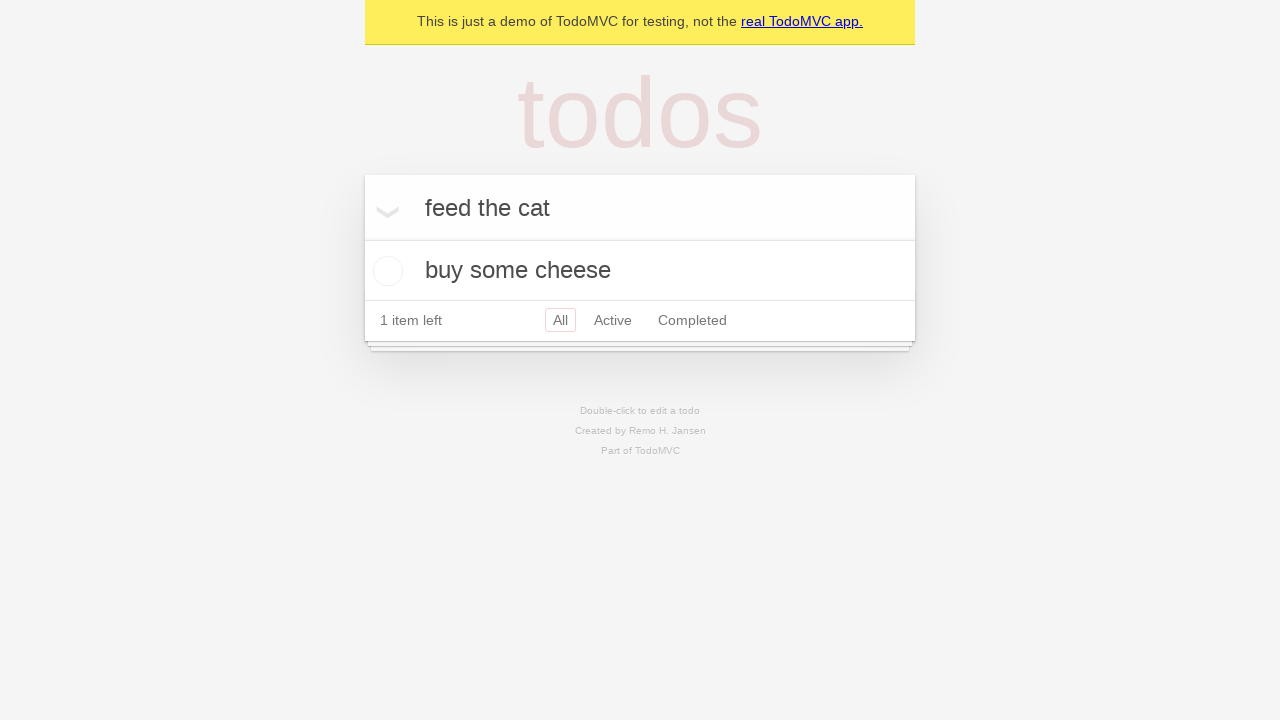

Pressed Enter to add second todo item on internal:attr=[placeholder="What needs to be done?"i]
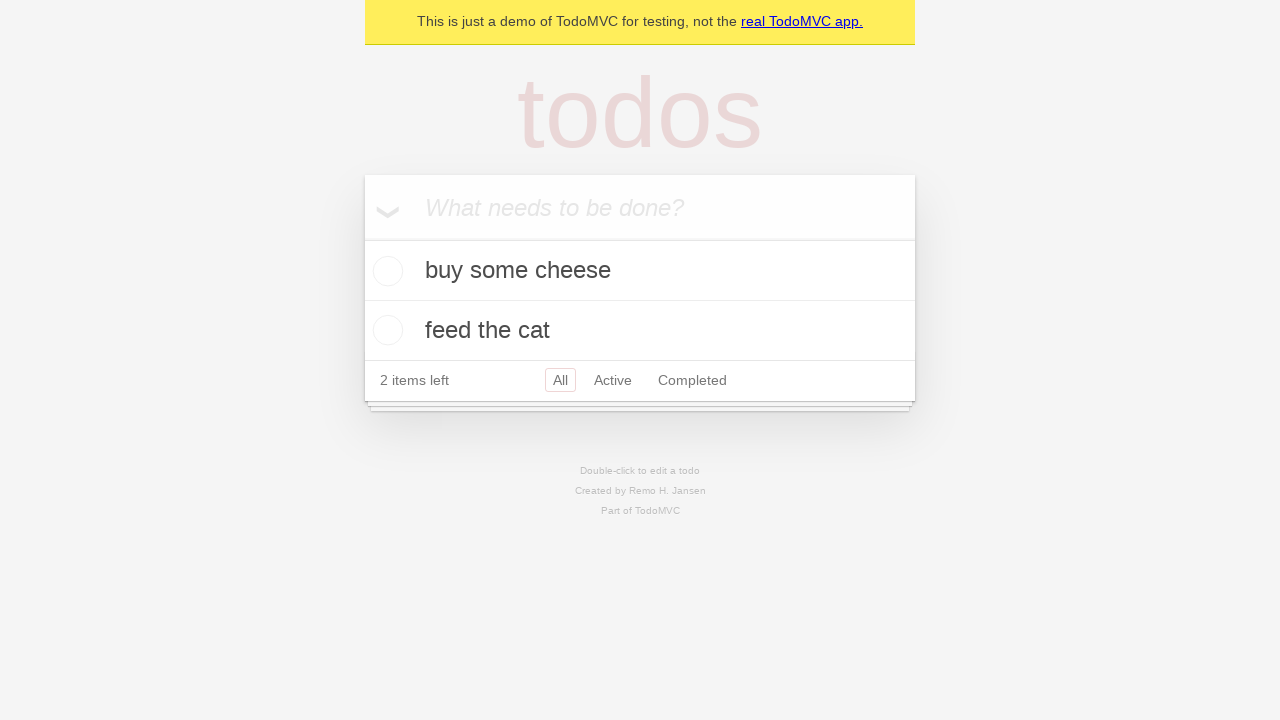

Filled input field with 'book a doctors appointment' on internal:attr=[placeholder="What needs to be done?"i]
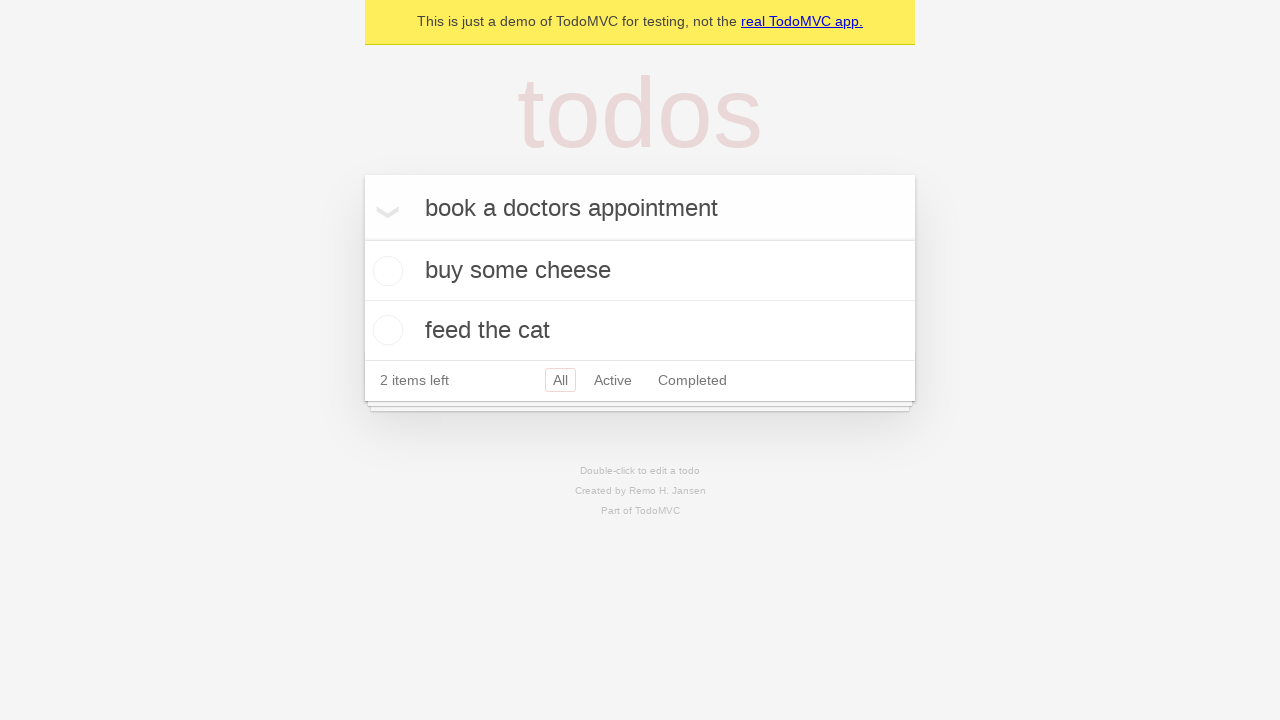

Pressed Enter to add third todo item on internal:attr=[placeholder="What needs to be done?"i]
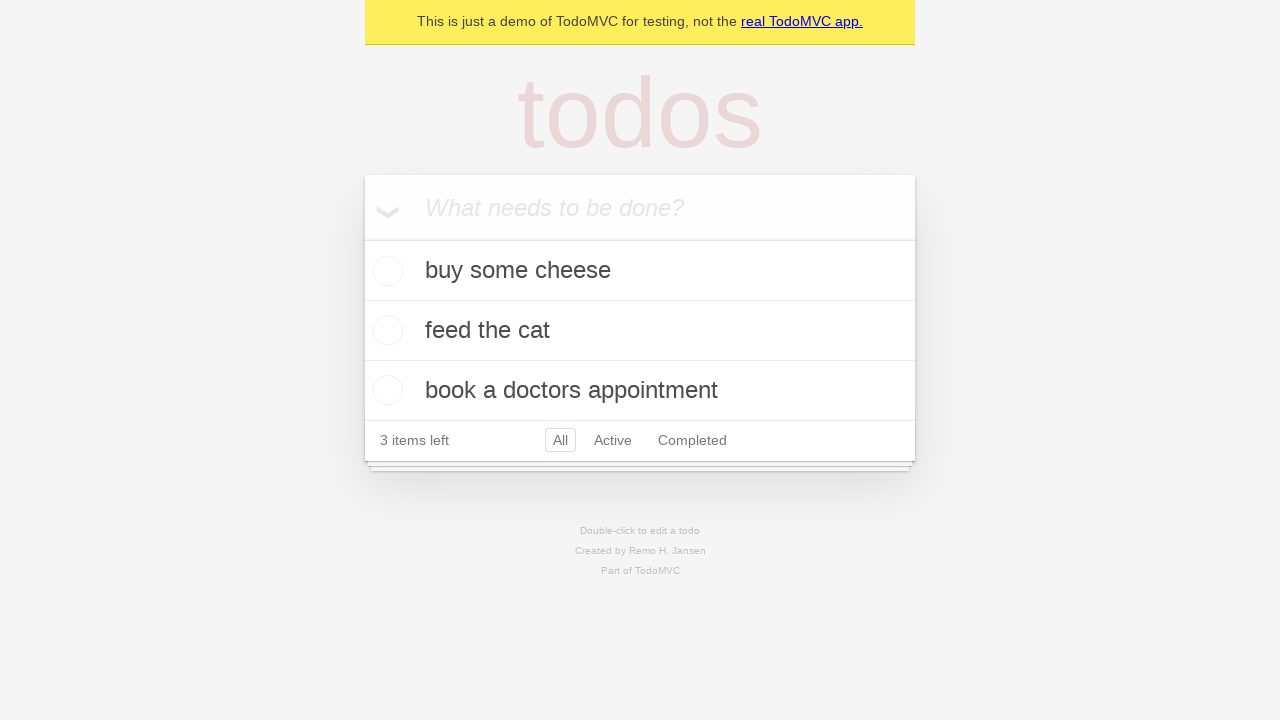

Checked the second todo item checkbox at (385, 330) on internal:testid=[data-testid="todo-item"s] >> nth=1 >> internal:role=checkbox
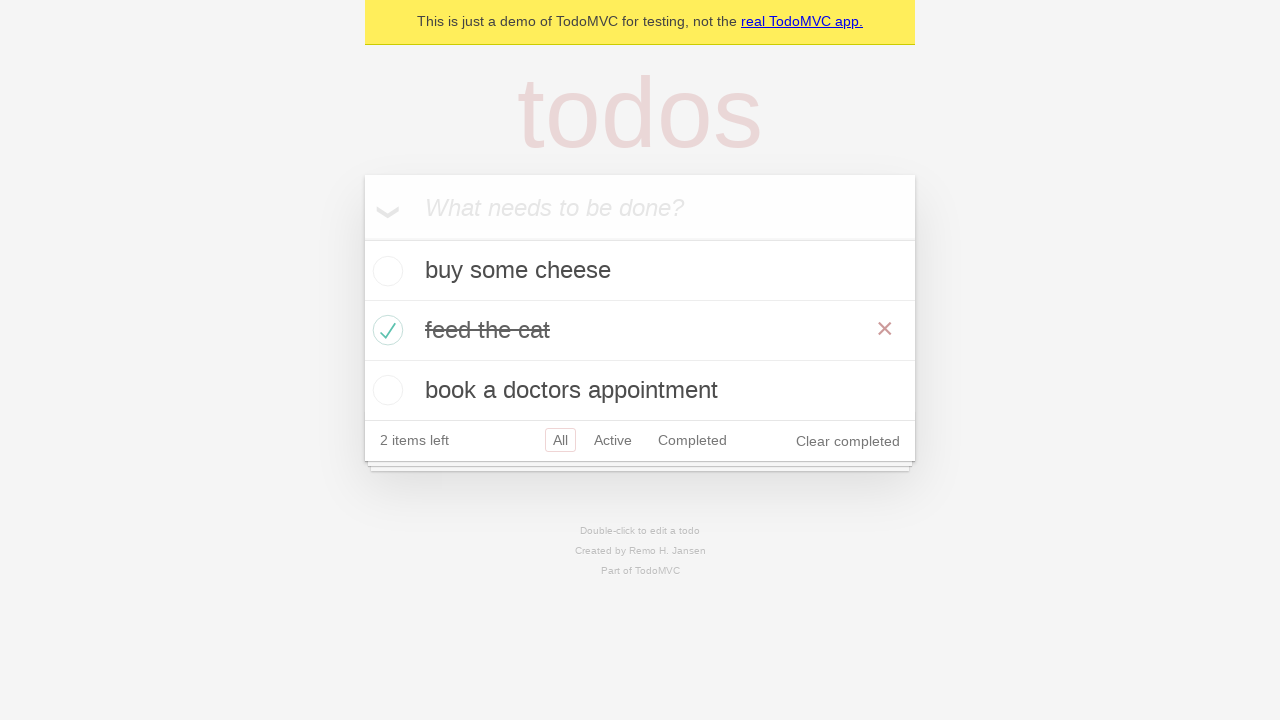

Clicked 'Clear completed' button to remove completed items at (848, 441) on internal:role=button[name="Clear completed"i]
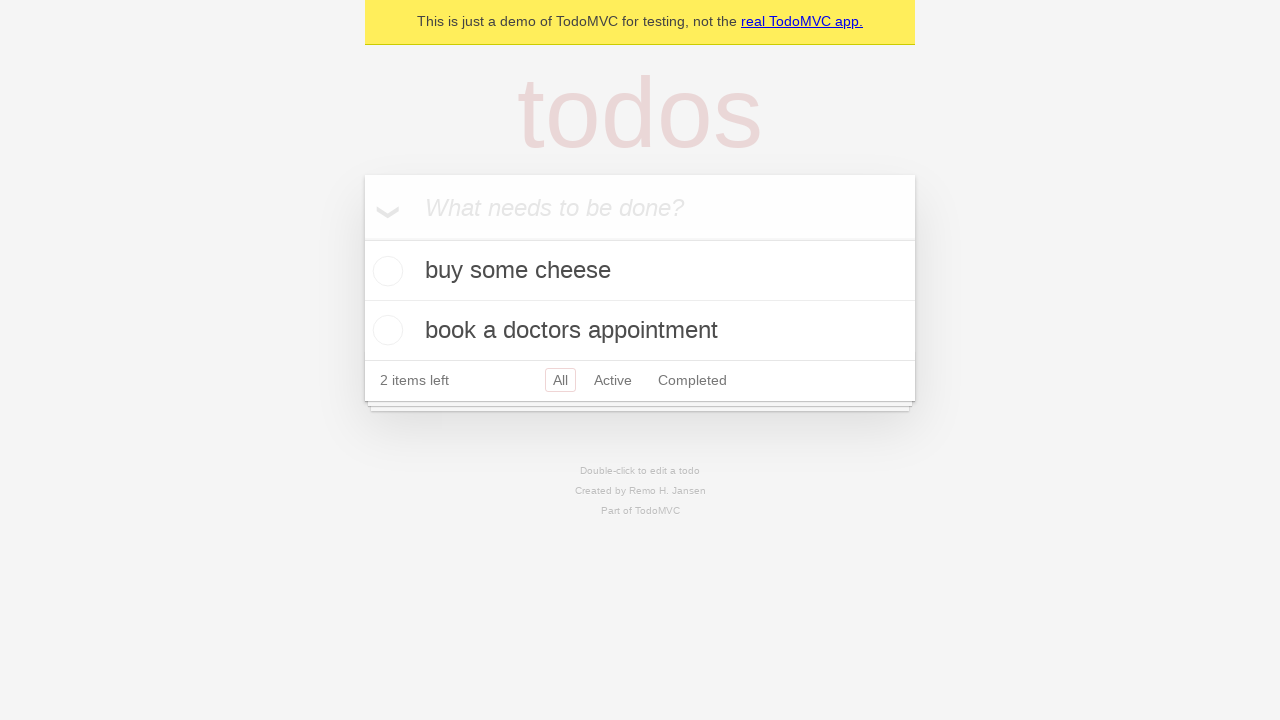

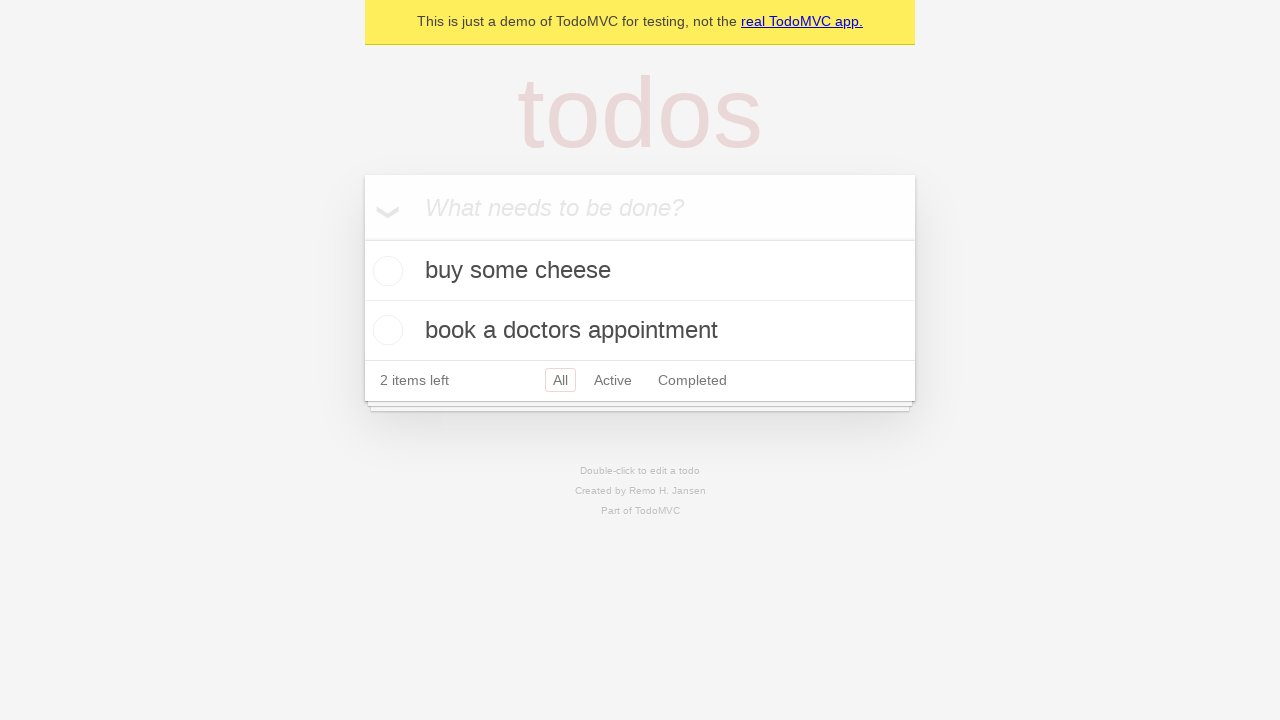